Tests that error messages disappear after filling required fields on the Business details form by first triggering errors, then filling all fields and verifying errors are gone.

Starting URL: http://qa-test-v1.s3-website-ap-southeast-2.amazonaws.com/

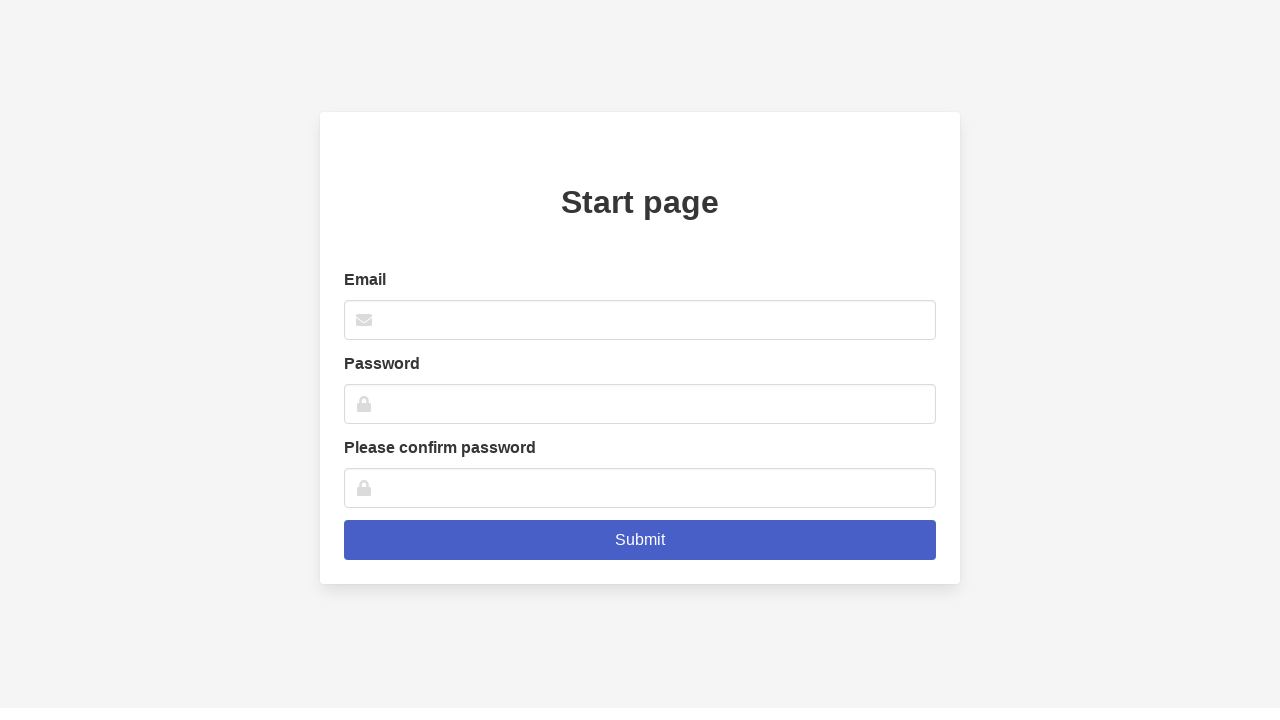

Clicked email input field at (640, 320) on xpath=//*[@id='root']/div/div/div/div/div/form/div[1]/div/input
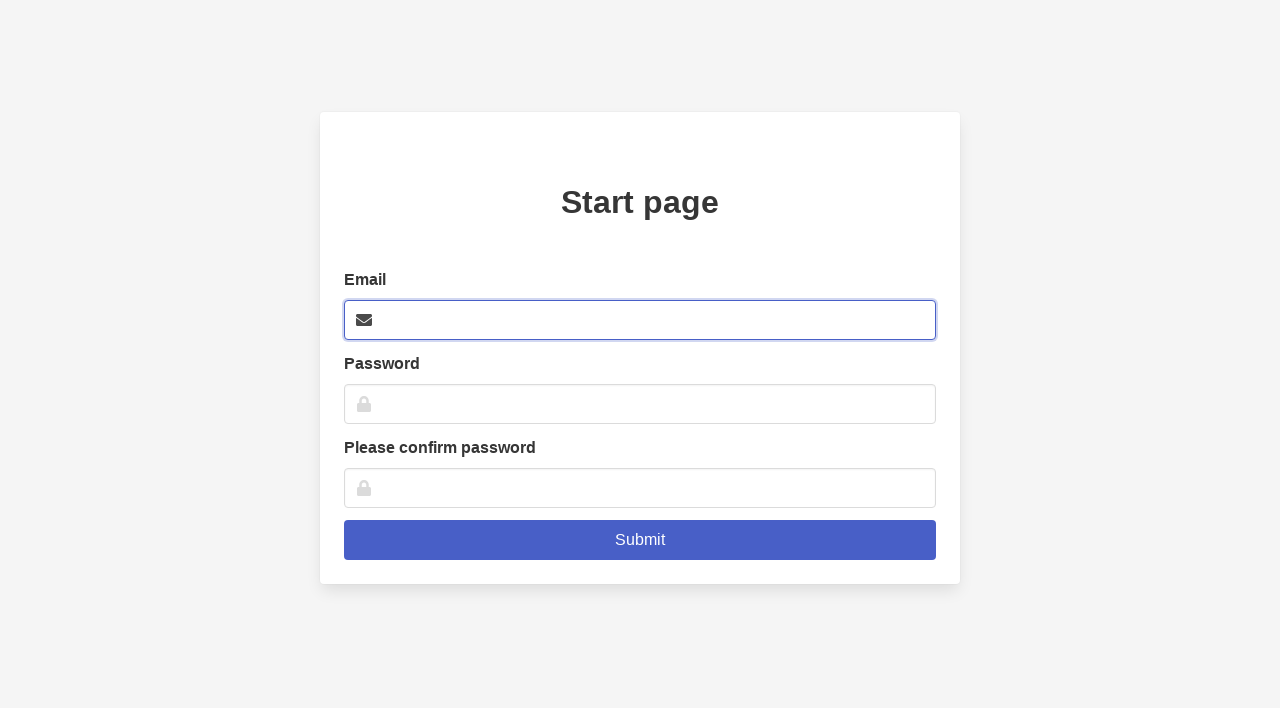

Filled email field with 'tom.wilson55@email.com' on xpath=//*[@id='root']/div/div/div/div/div/form/div[1]/div/input
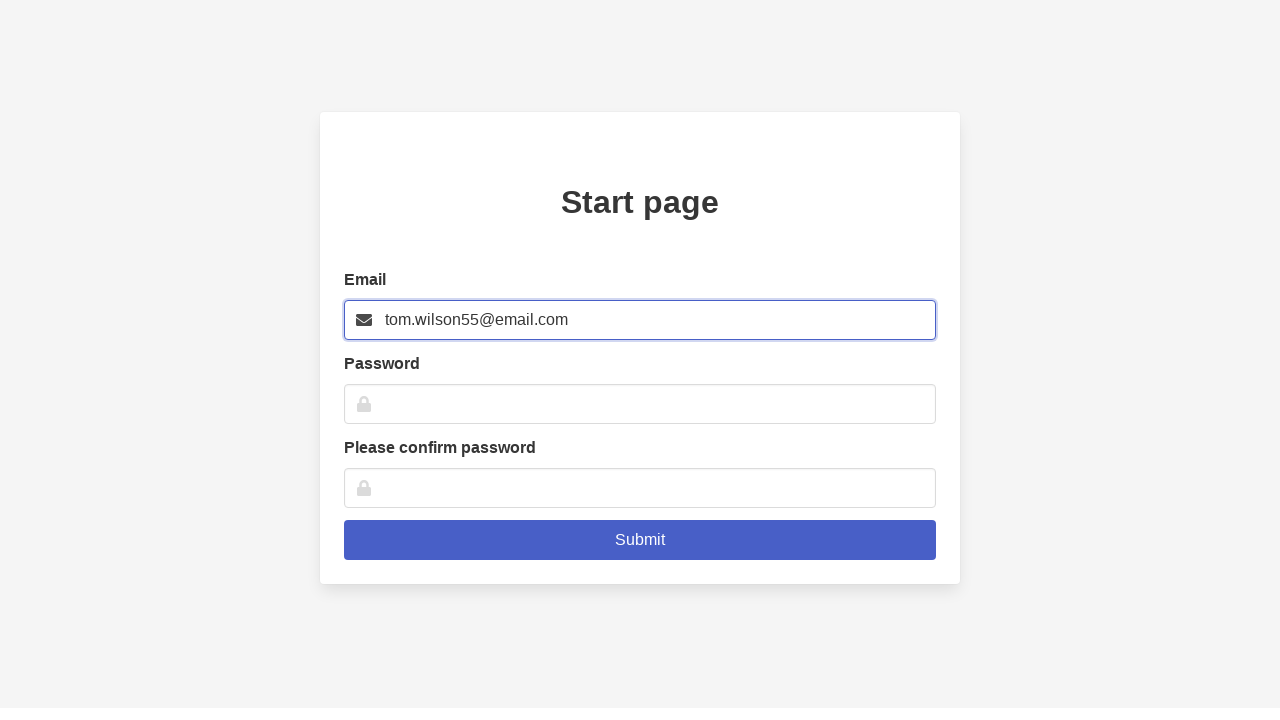

Clicked password input field at (640, 404) on xpath=//*[@id='root']/div/div/div/div/div/form/div[2]/div/input
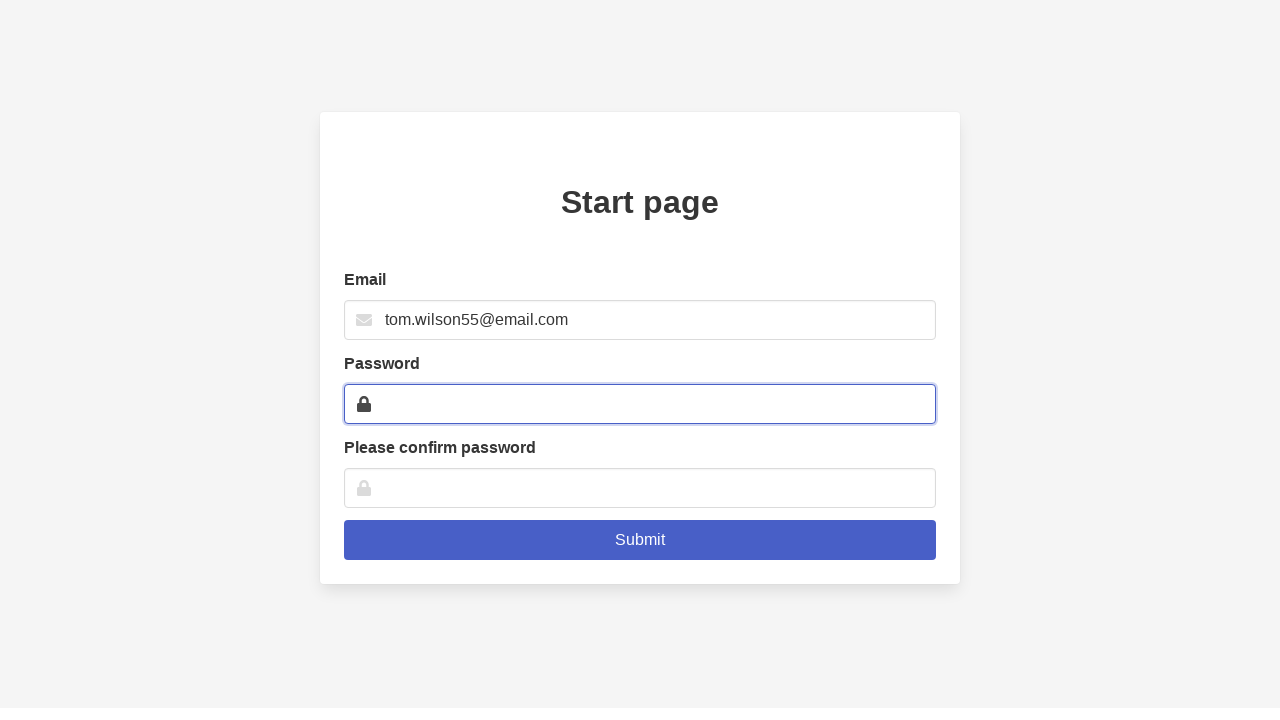

Filled password field with 'ValidPass321' on xpath=//*[@id='root']/div/div/div/div/div/form/div[2]/div/input
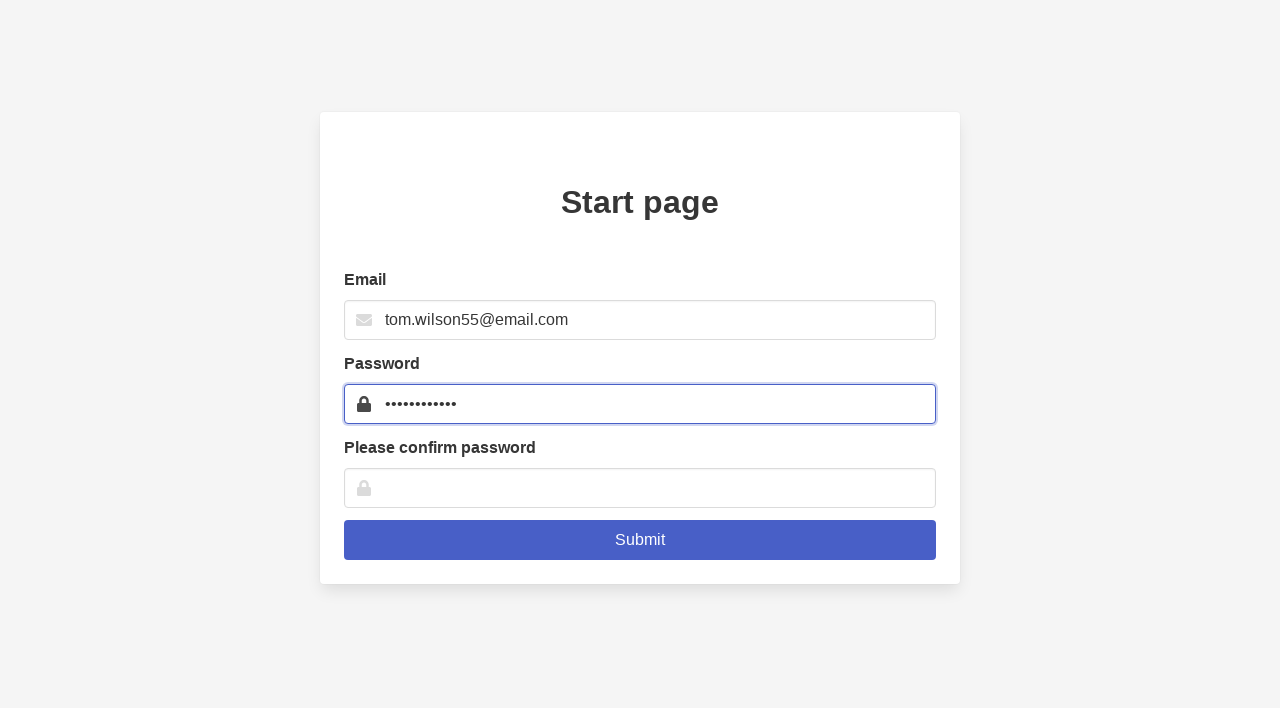

Clicked password confirmation input field at (640, 488) on xpath=//*[@id='root']/div/div/div/div/div/form/div[3]/div/input
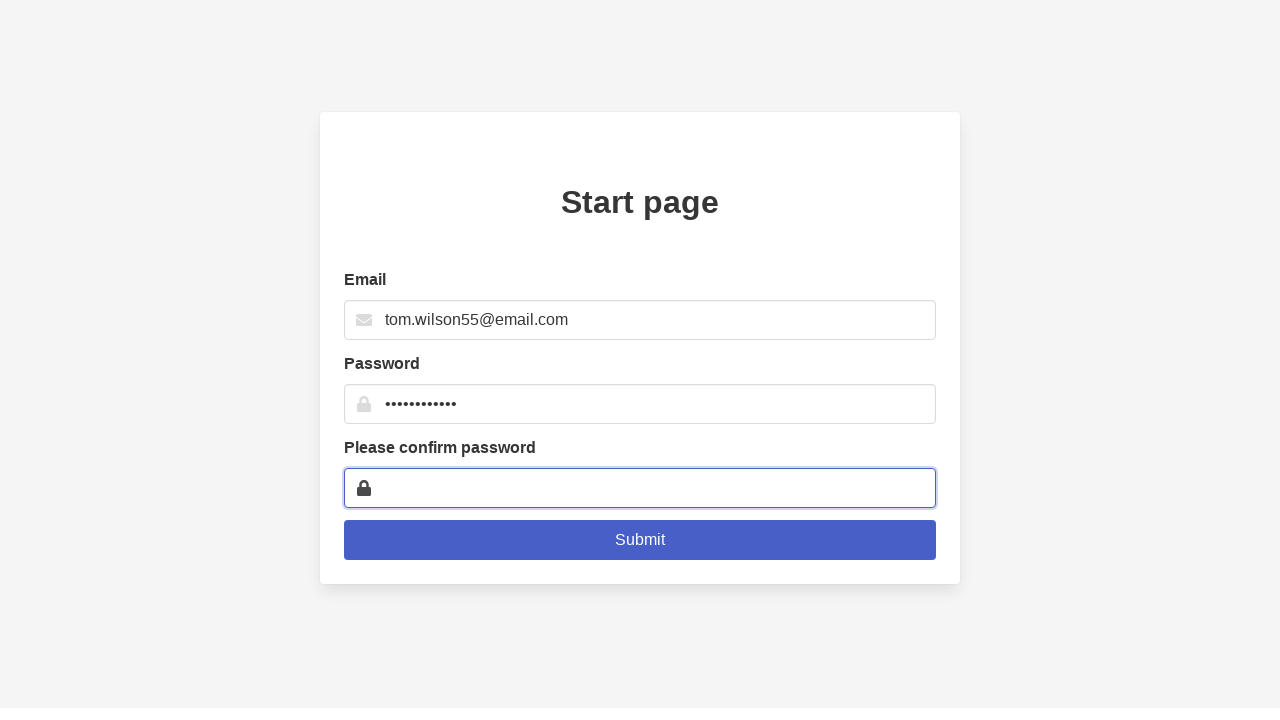

Filled password confirmation field with 'ValidPass321' on xpath=//*[@id='root']/div/div/div/div/div/form/div[3]/div/input
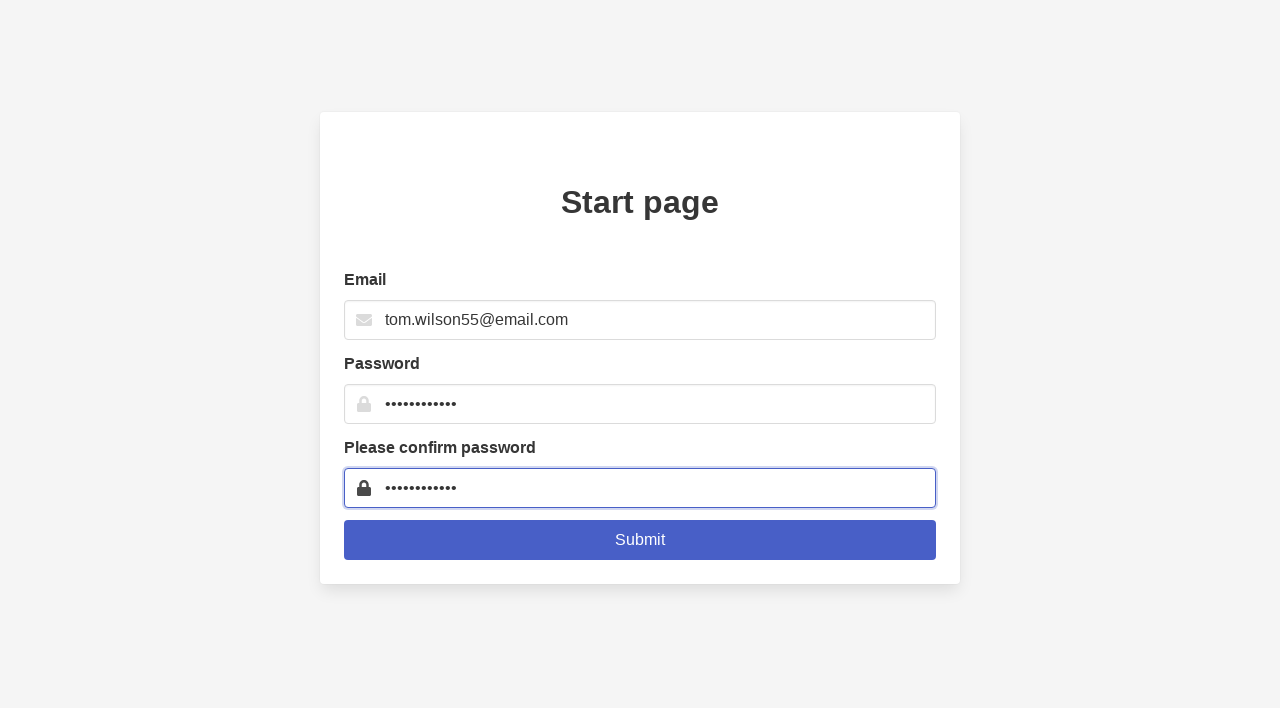

Clicked submit button to proceed to Business details form at (640, 540) on .is-link
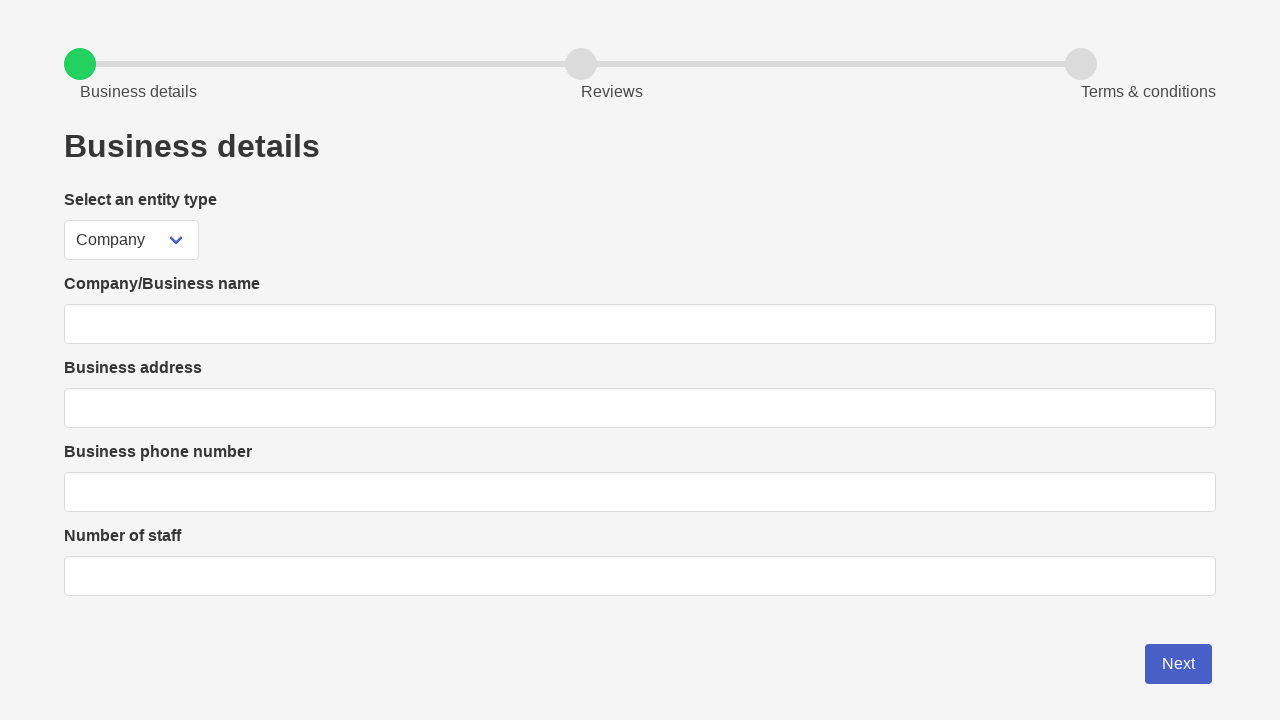

Business details page loaded
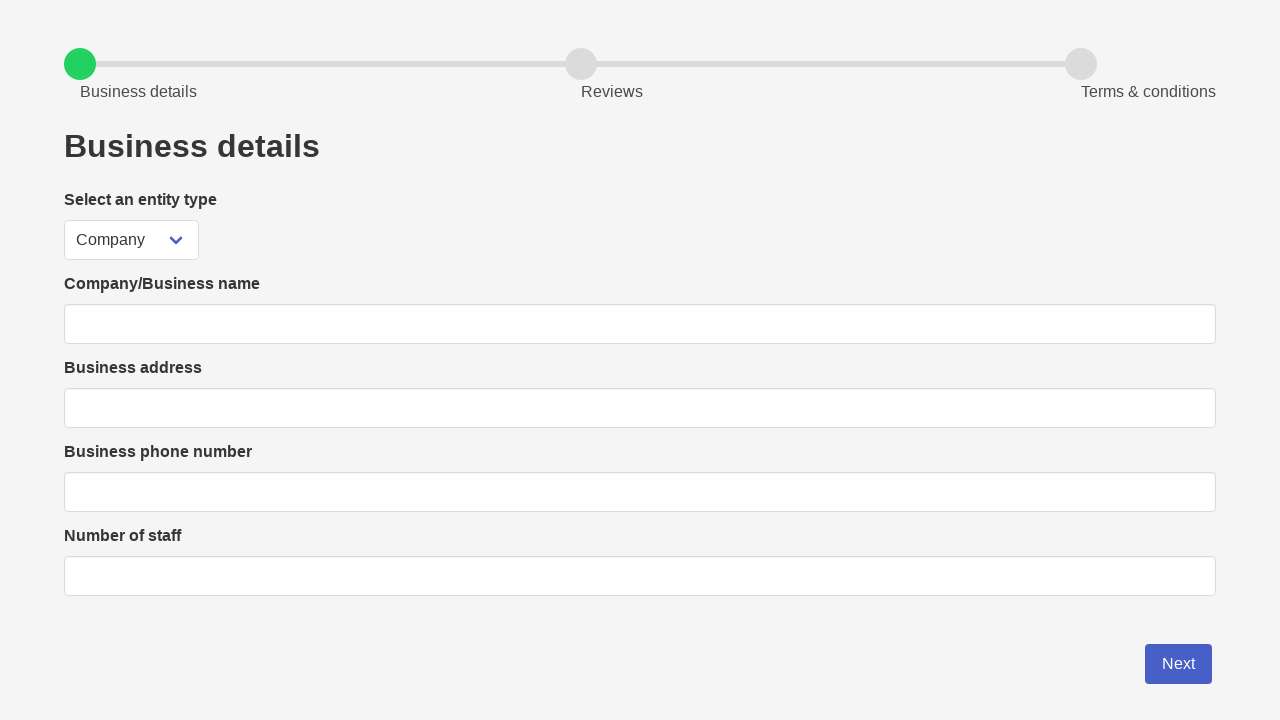

Clicked submit button to trigger validation errors at (1178, 664) on .is-link
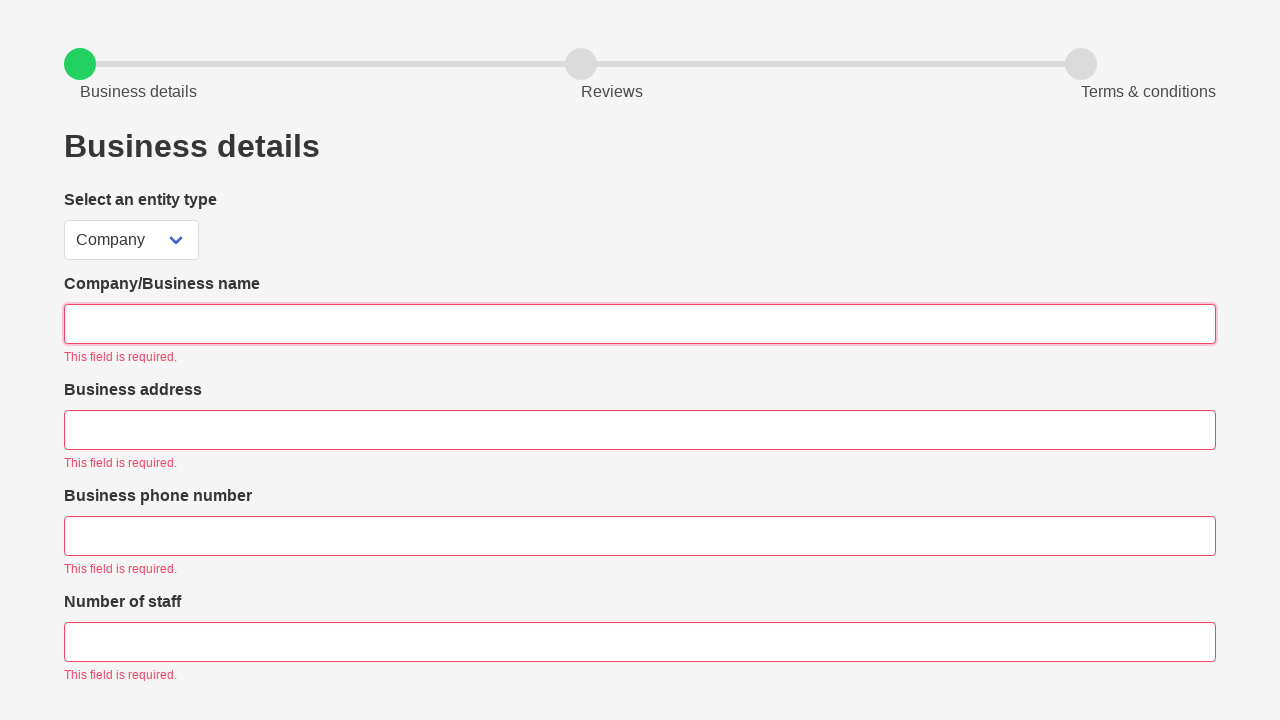

Verified that 4 error messages are displayed (found 4)
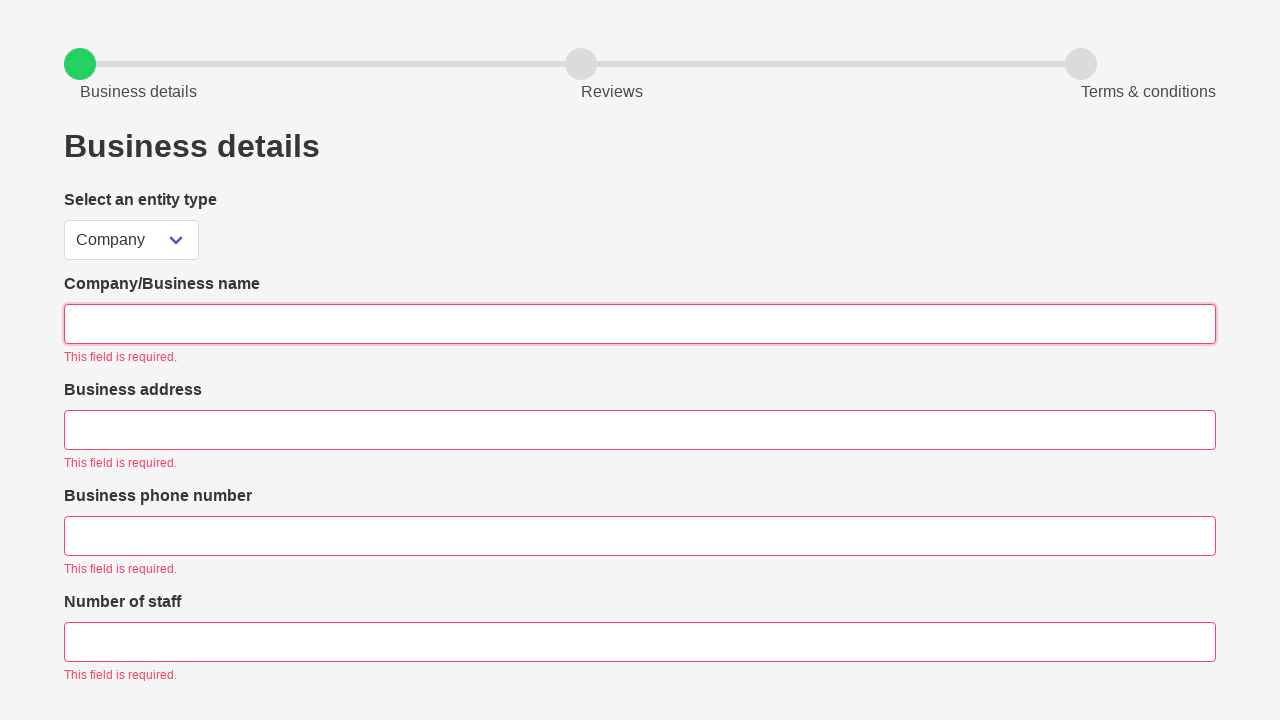

Clicked company name input field at (640, 324) on xpath=//*[@id='root']/div/div/div/form/div[2]/div[1]/div/input
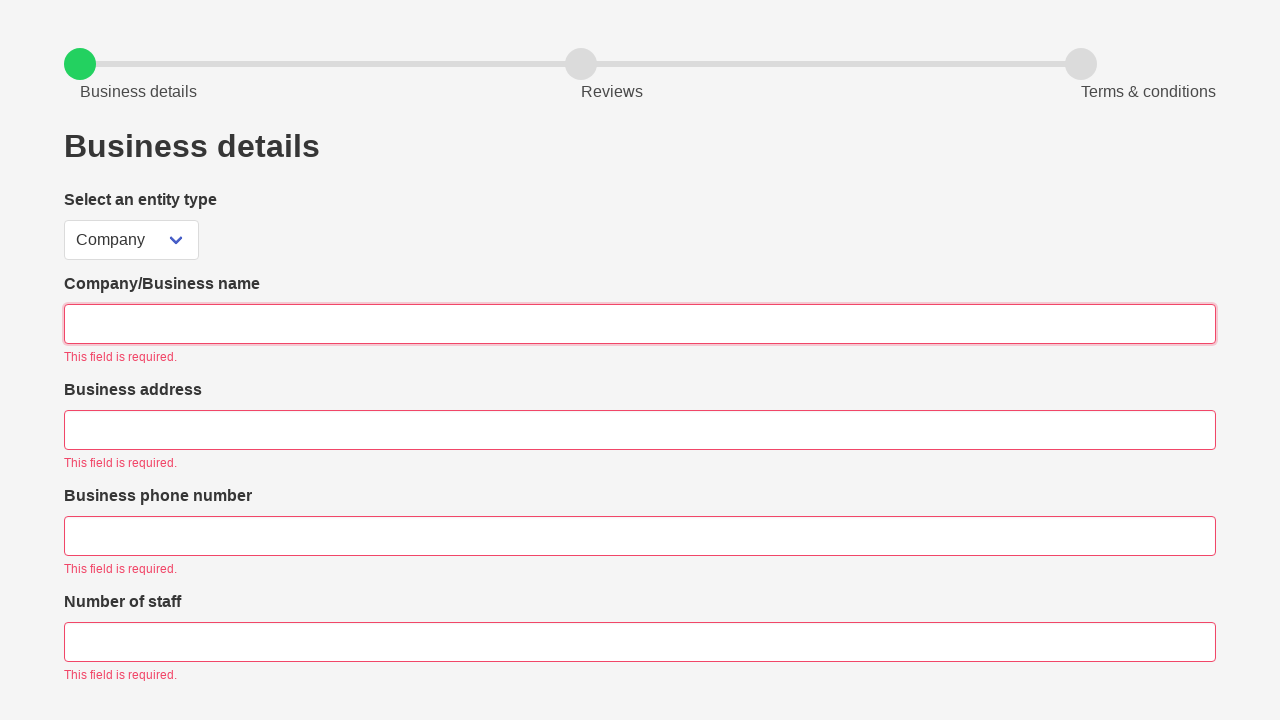

Filled company name field with 'Global Tech Ltd' on xpath=//*[@id='root']/div/div/div/form/div[2]/div[1]/div/input
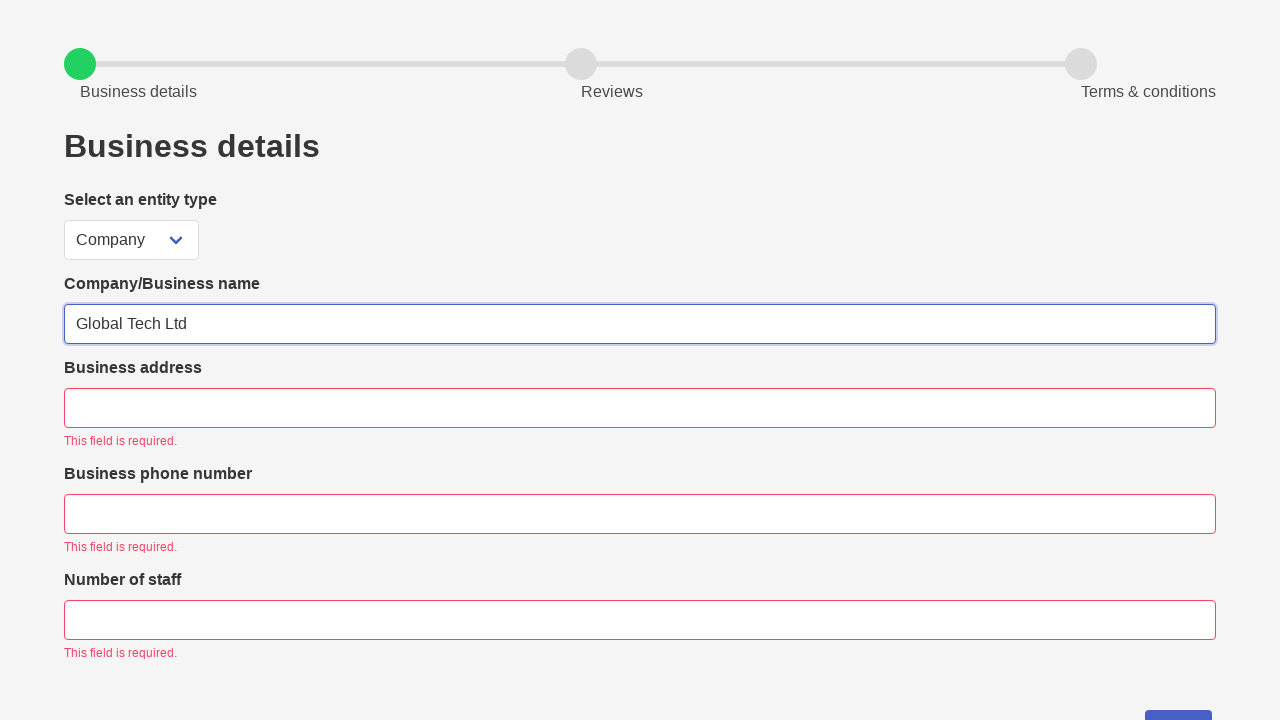

Clicked address input field at (640, 408) on xpath=//*[@id='root']/div/div/div/form/div[2]/div[2]/div/input
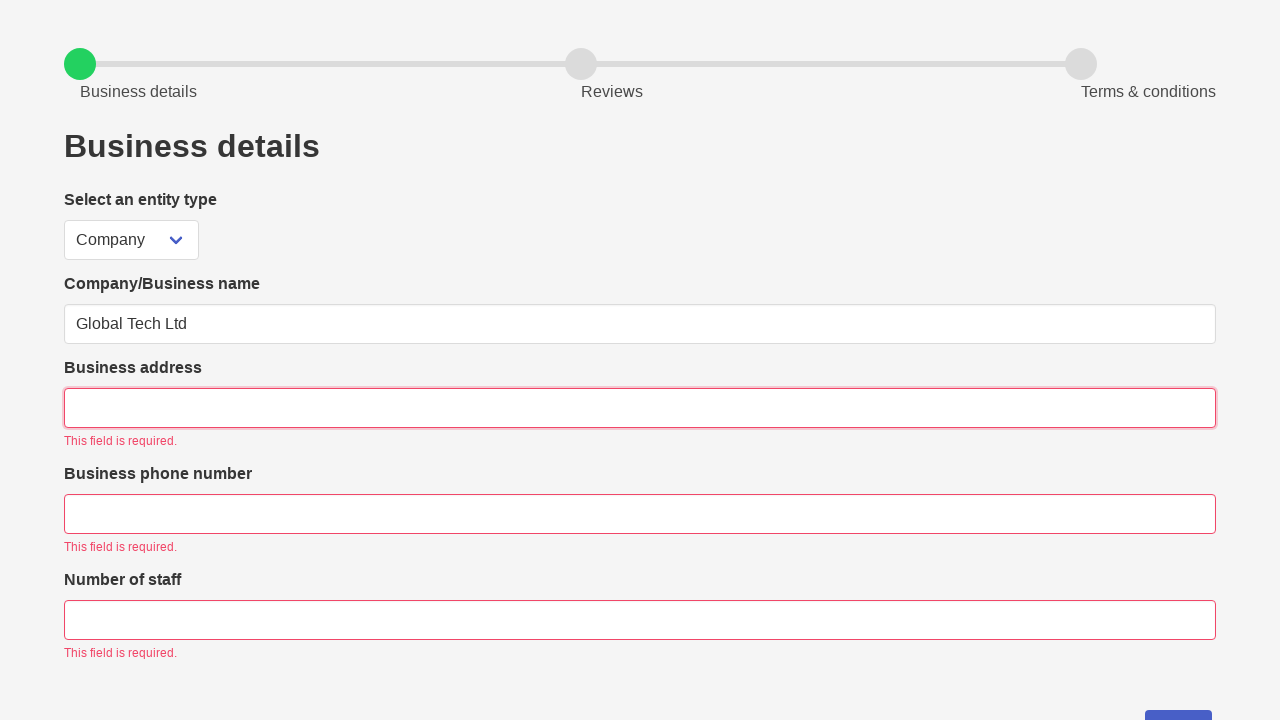

Filled address field with '456 Industrial Ave' on xpath=//*[@id='root']/div/div/div/form/div[2]/div[2]/div/input
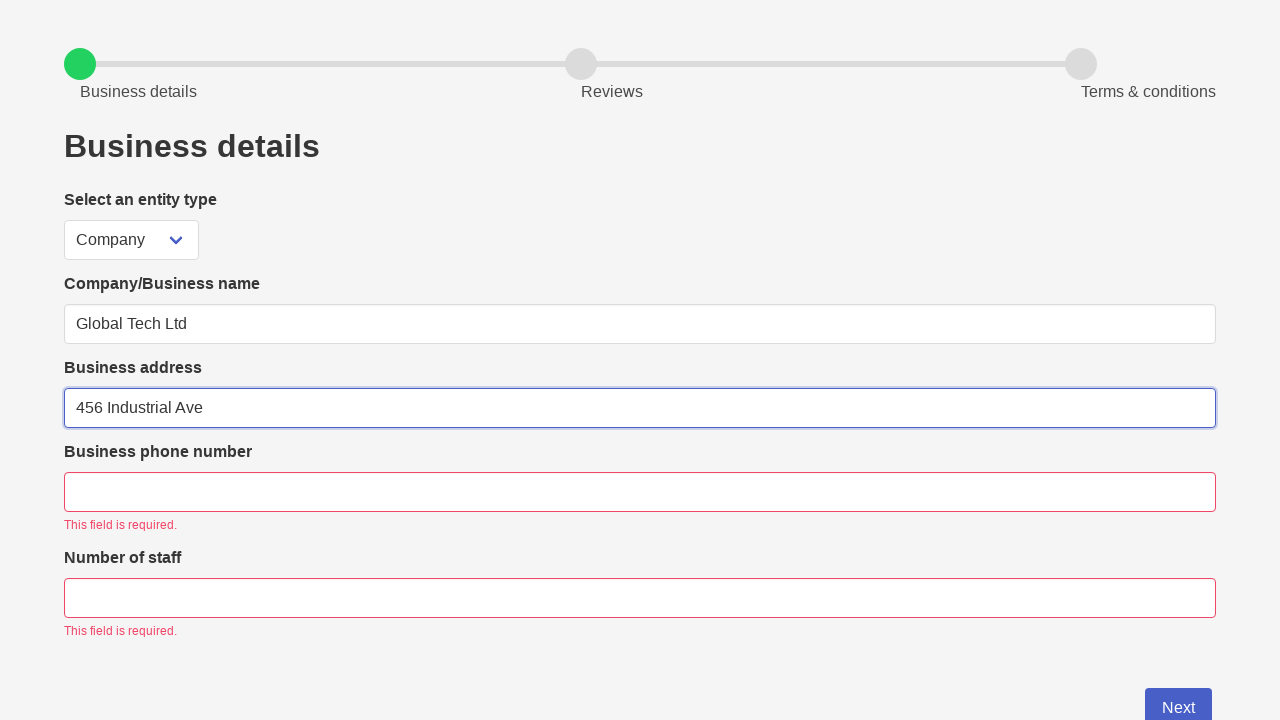

Clicked phone number input field at (640, 492) on xpath=//*[@id='root']/div/div/div/form/div[2]/div[3]/div/input
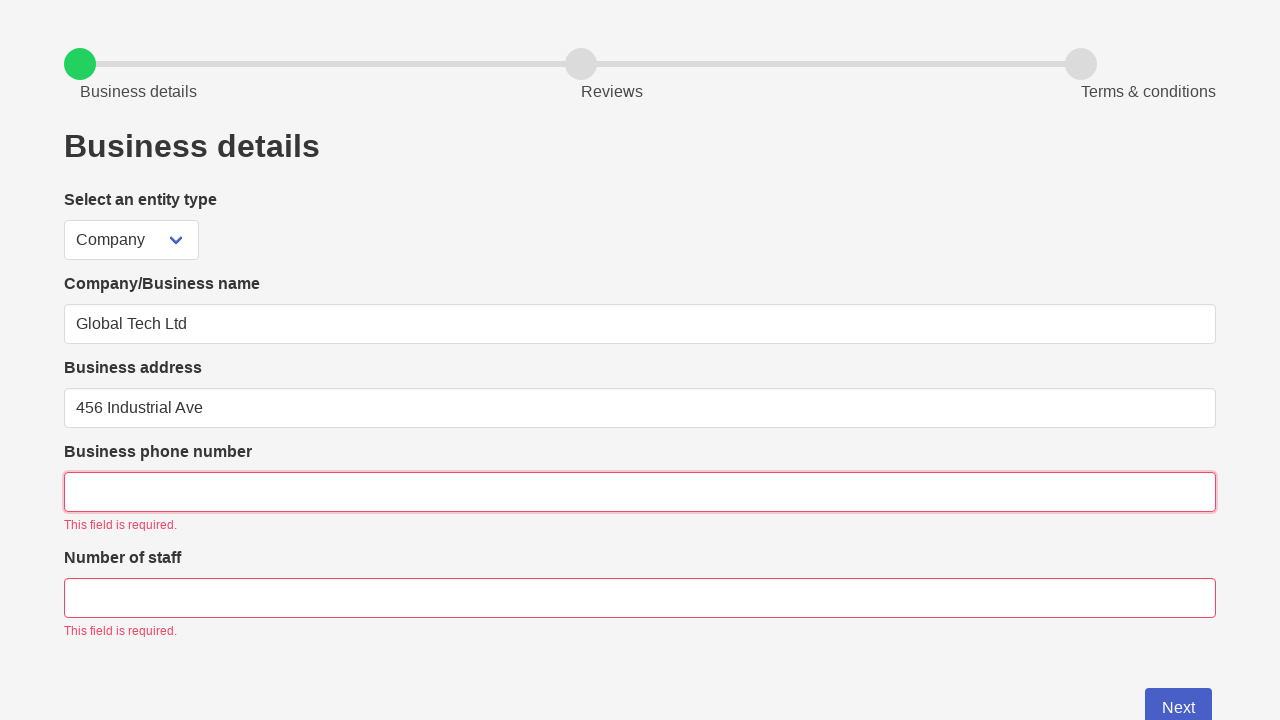

Filled phone number field with '0311223344' on xpath=//*[@id='root']/div/div/div/form/div[2]/div[3]/div/input
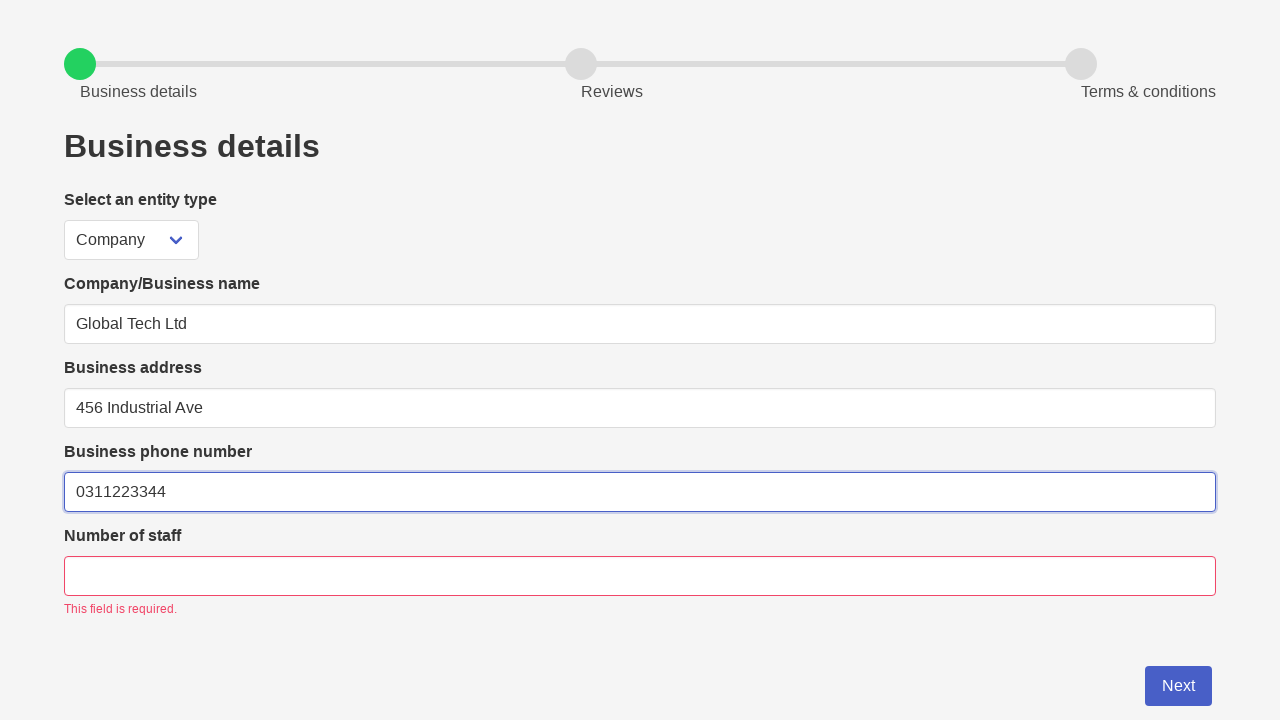

Clicked employees count input field at (640, 576) on xpath=//*[@id='root']/div/div/div/form/div[2]/div[4]/div/input
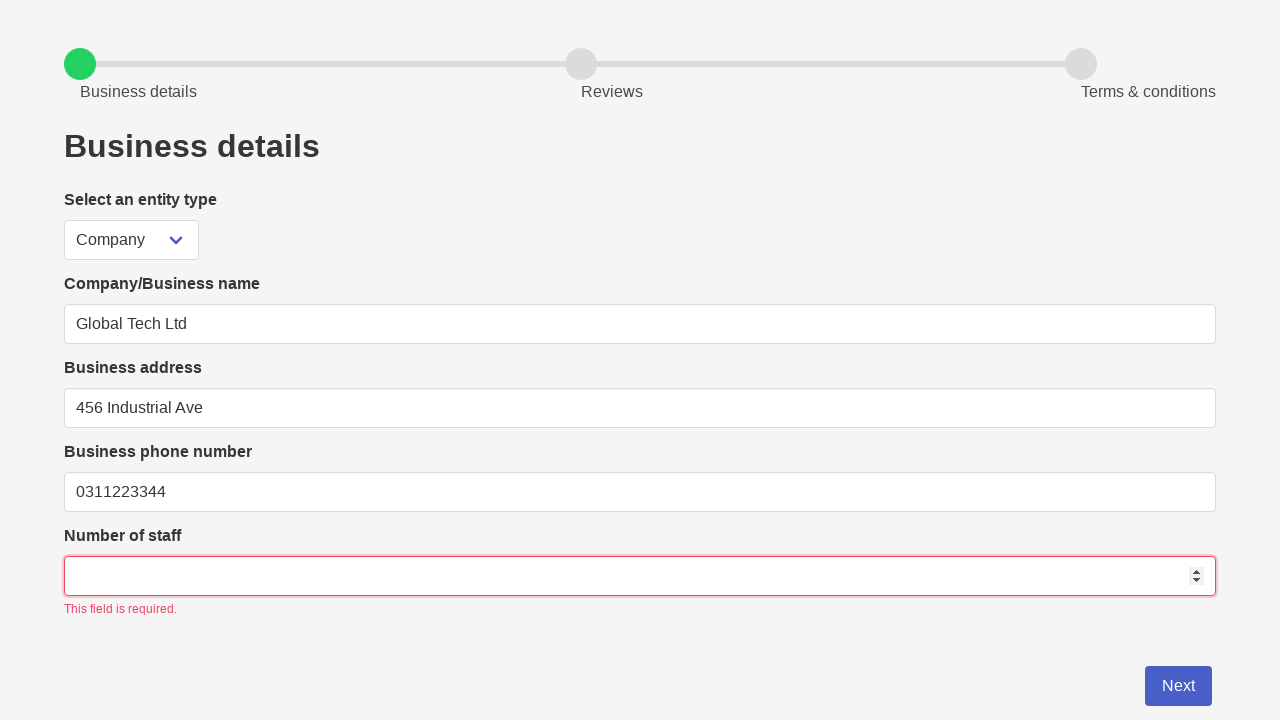

Filled employees count field with '200' on xpath=//*[@id='root']/div/div/div/form/div[2]/div[4]/div/input
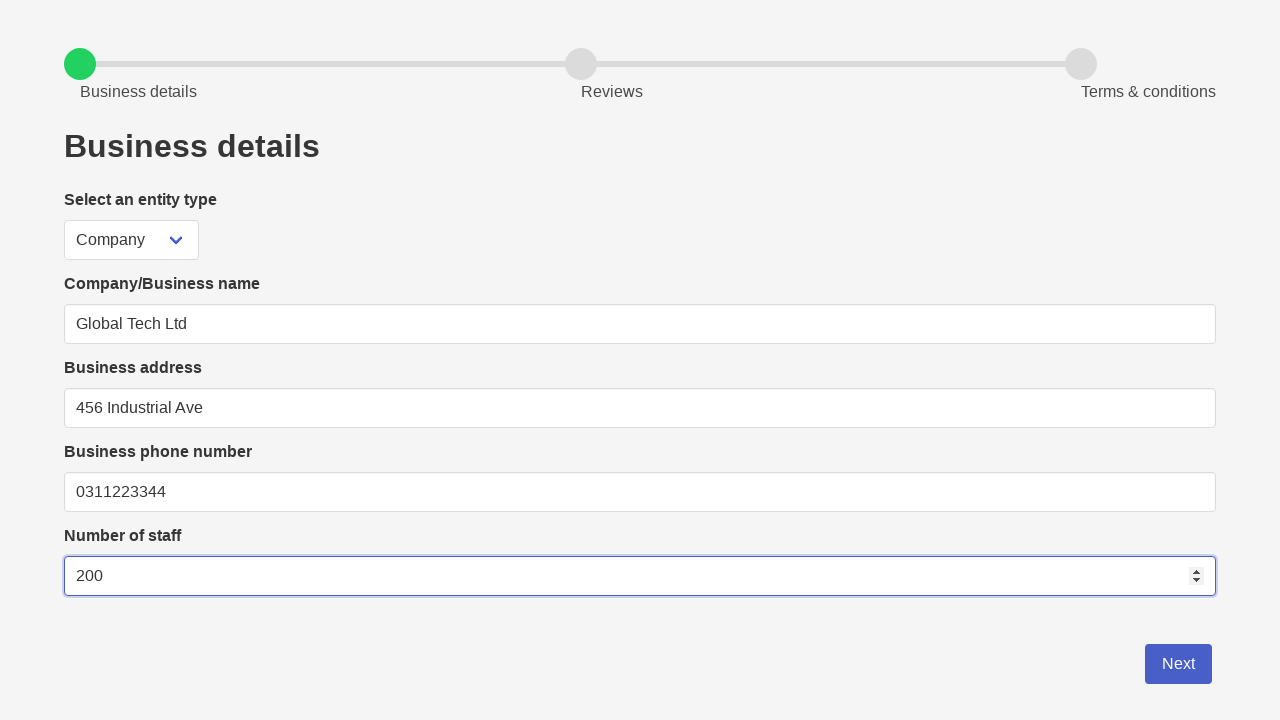

Verified that all error messages have disappeared (found 0 remaining)
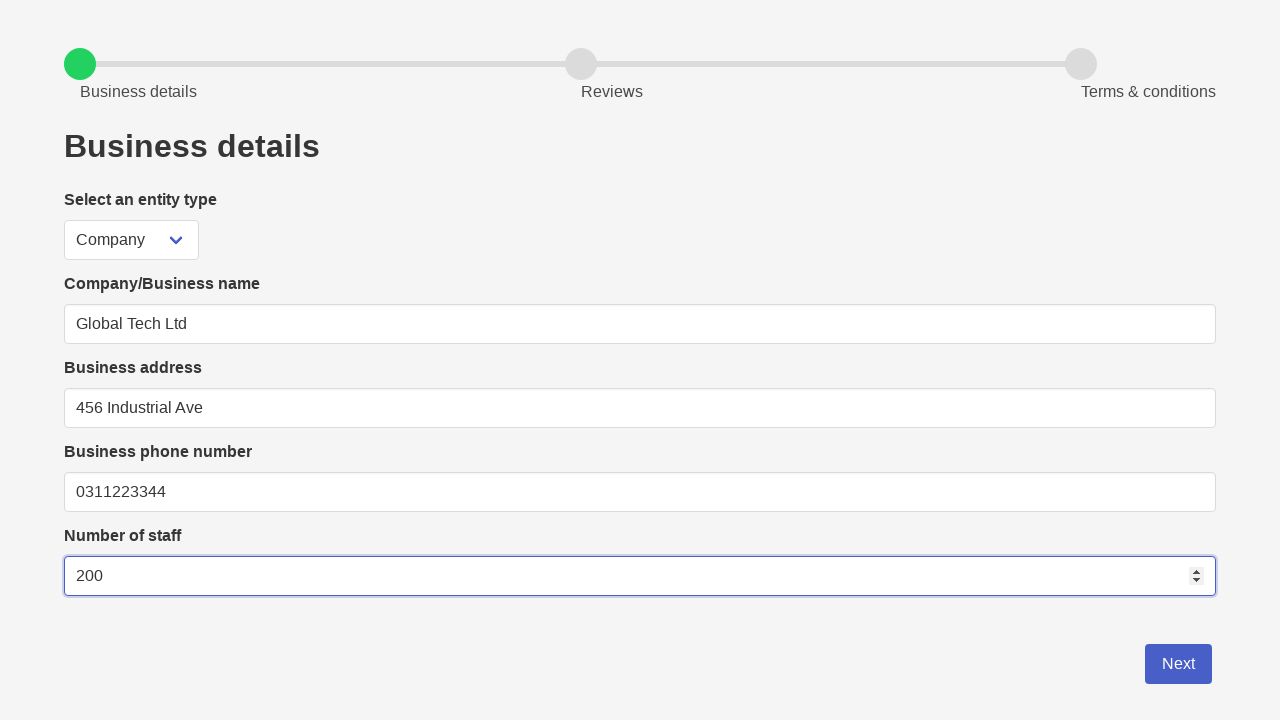

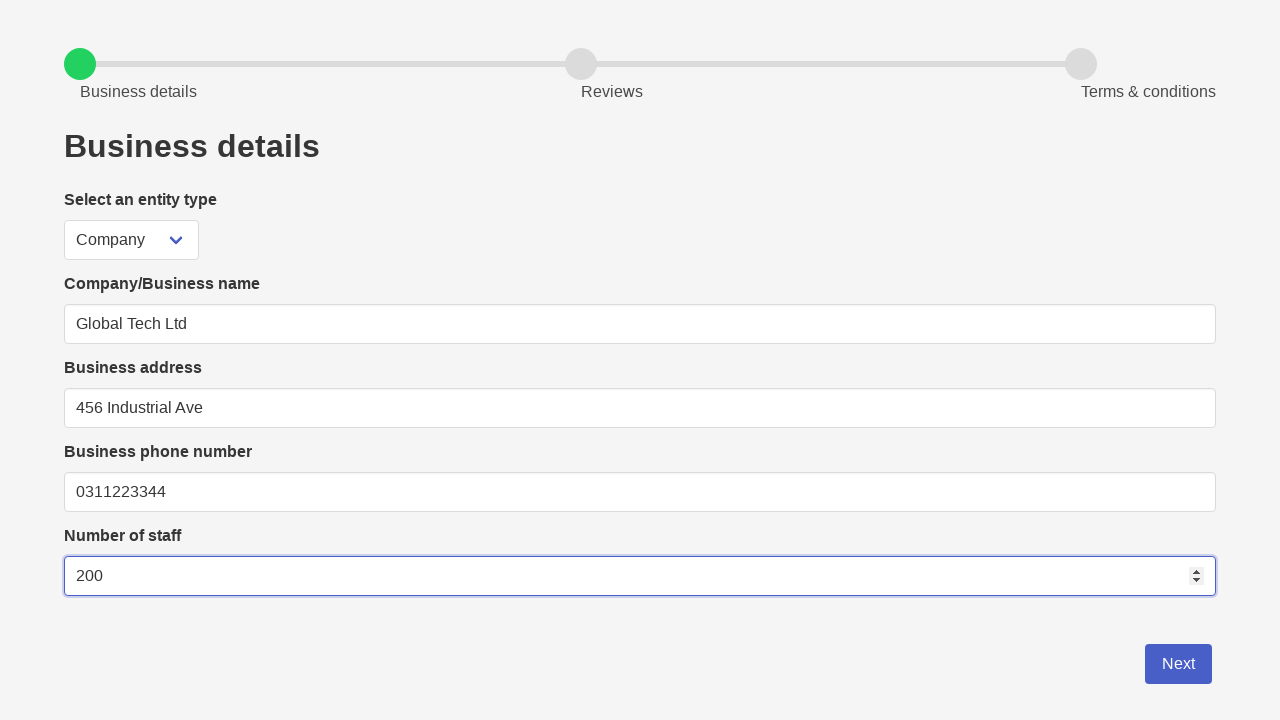